Clicks on the Company menu item using a stored parent element variable

Starting URL: https://zimaev.github.io/navbar/

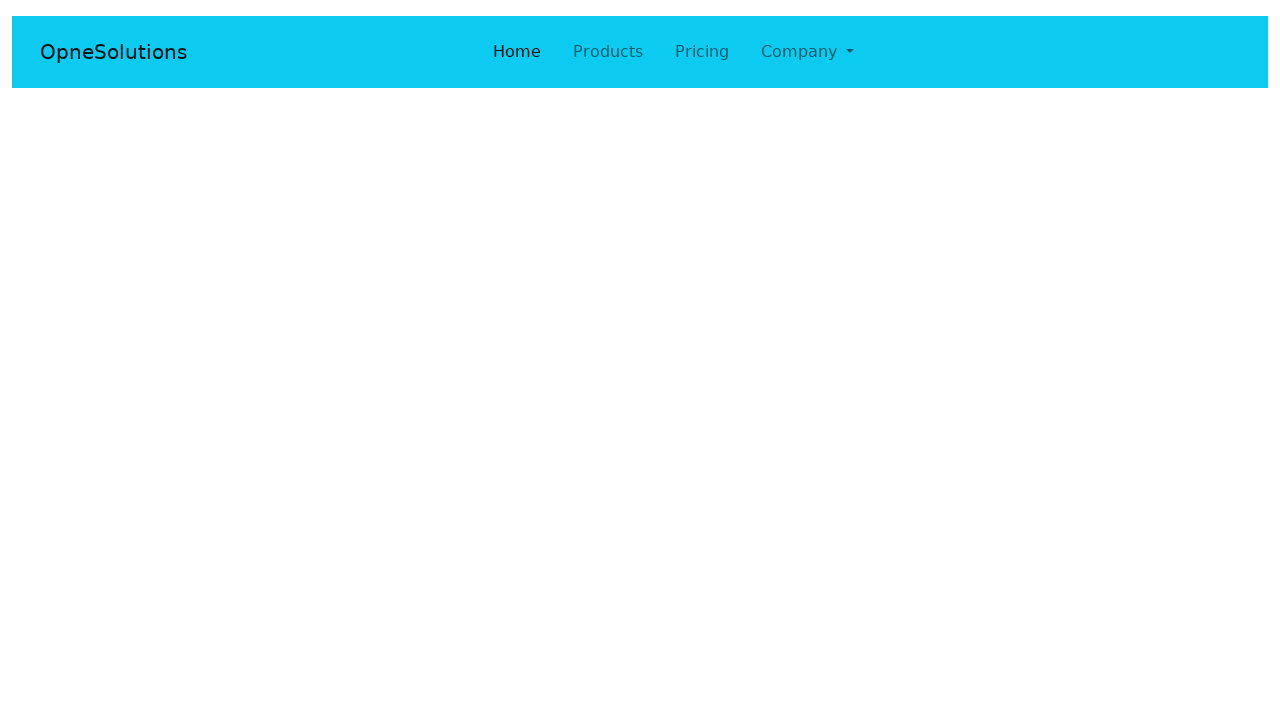

Navigated to navbar test page
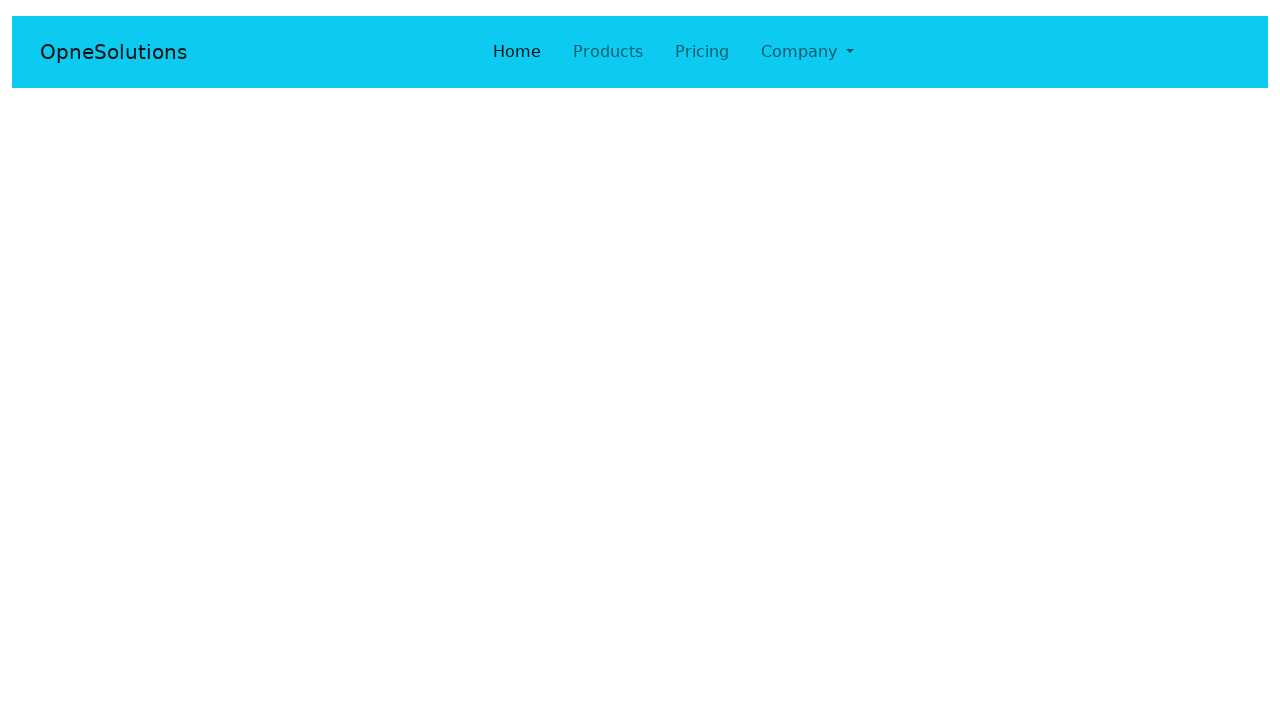

Stored navbar parent element as variable
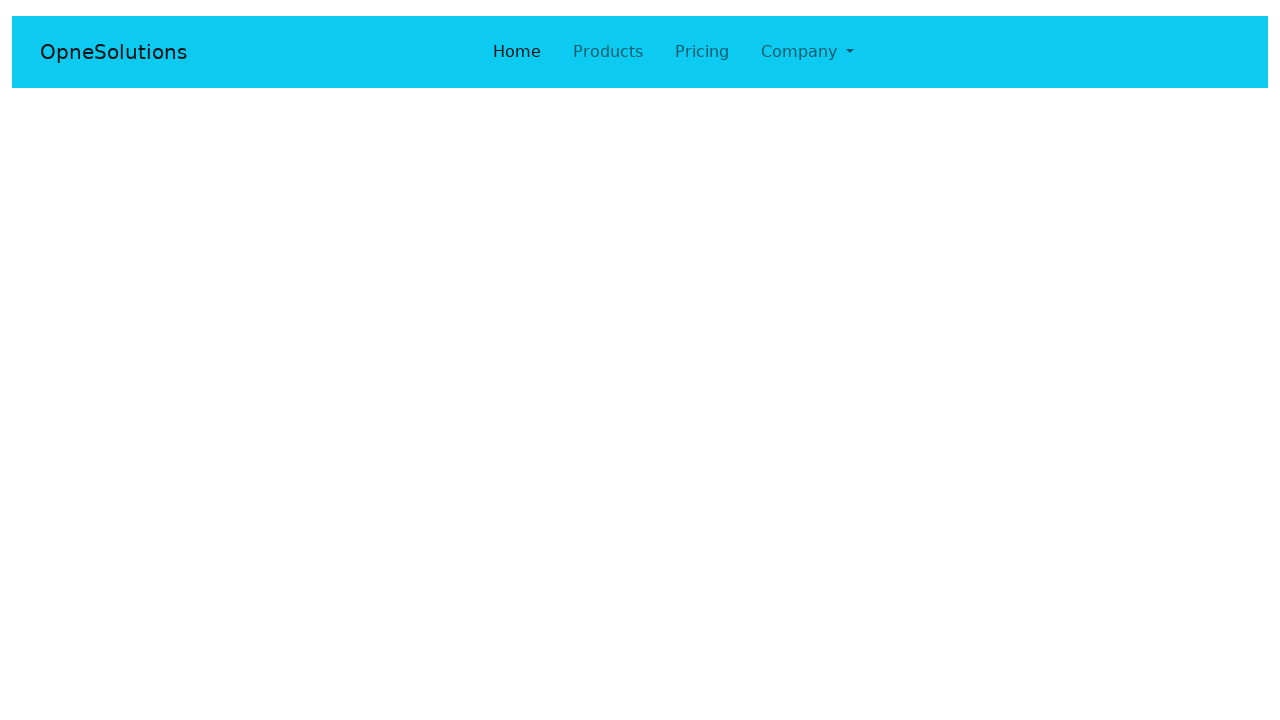

Clicked on the Company menu item using stored navbar element at (807, 52) on div#navbarNavDropdown >> li:has-text('Company')
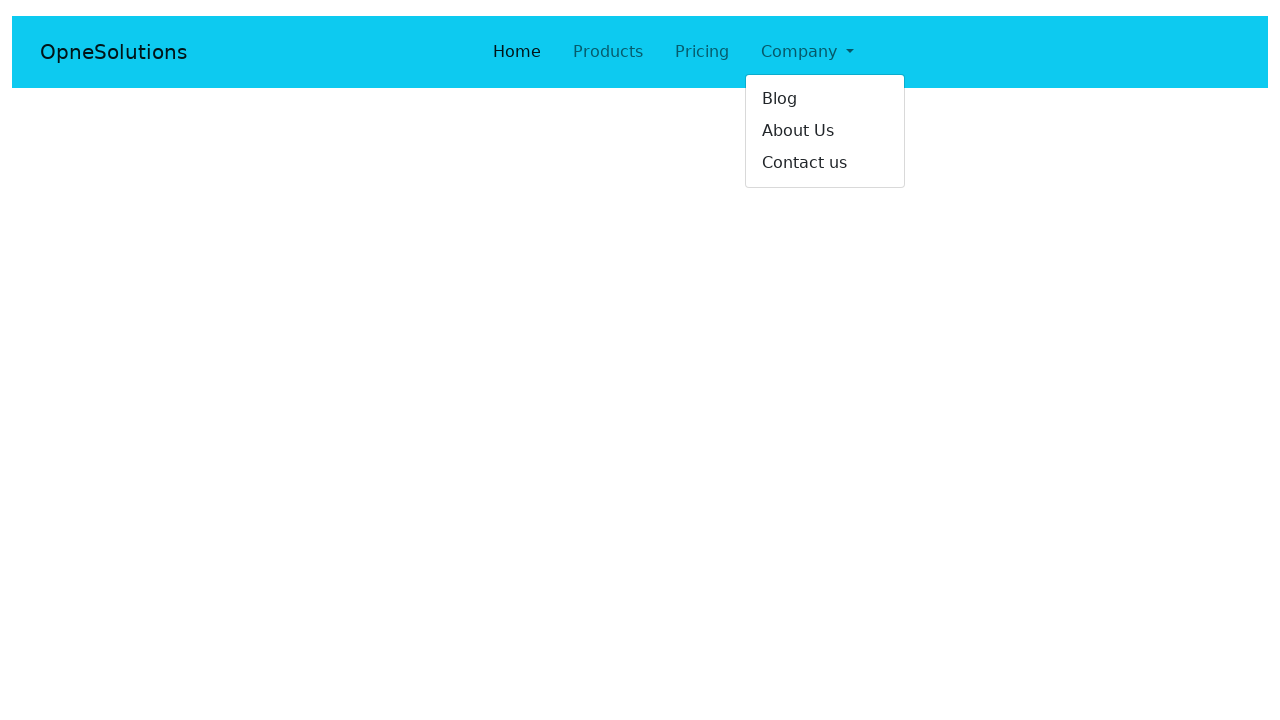

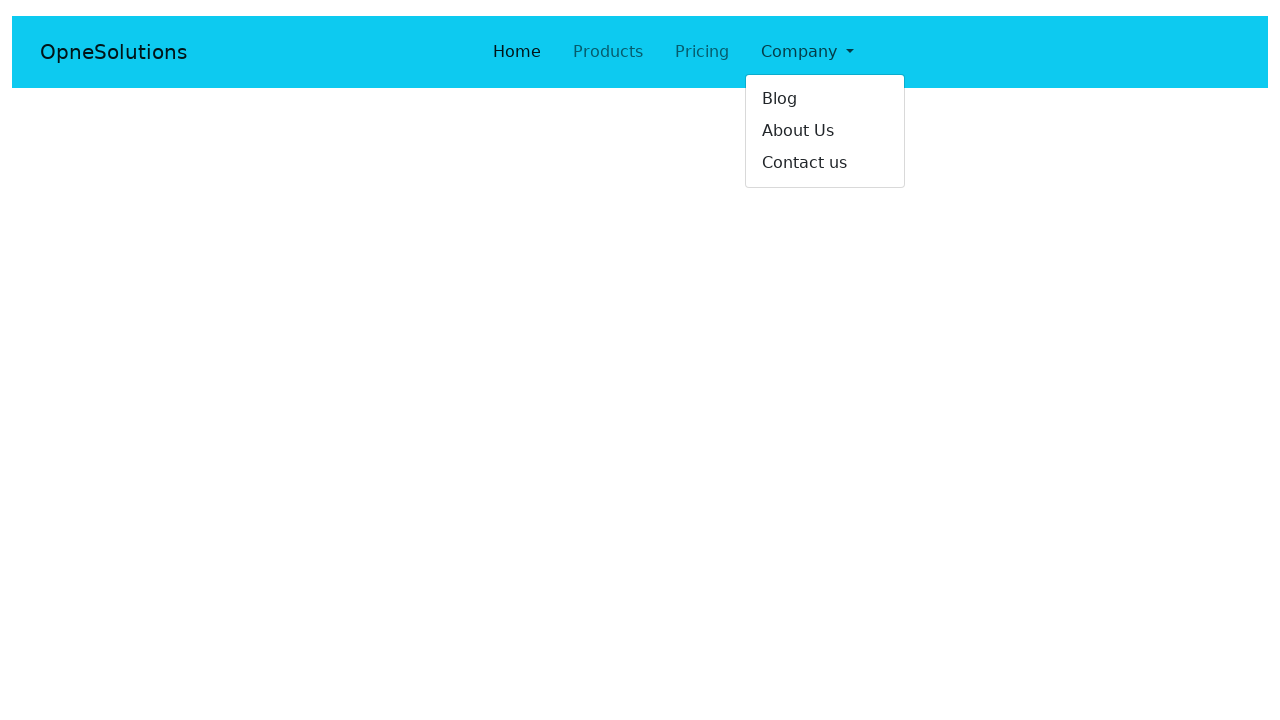